Navigates to the Nykaa e-commerce website homepage and waits for it to load

Starting URL: https://www.nykaa.com

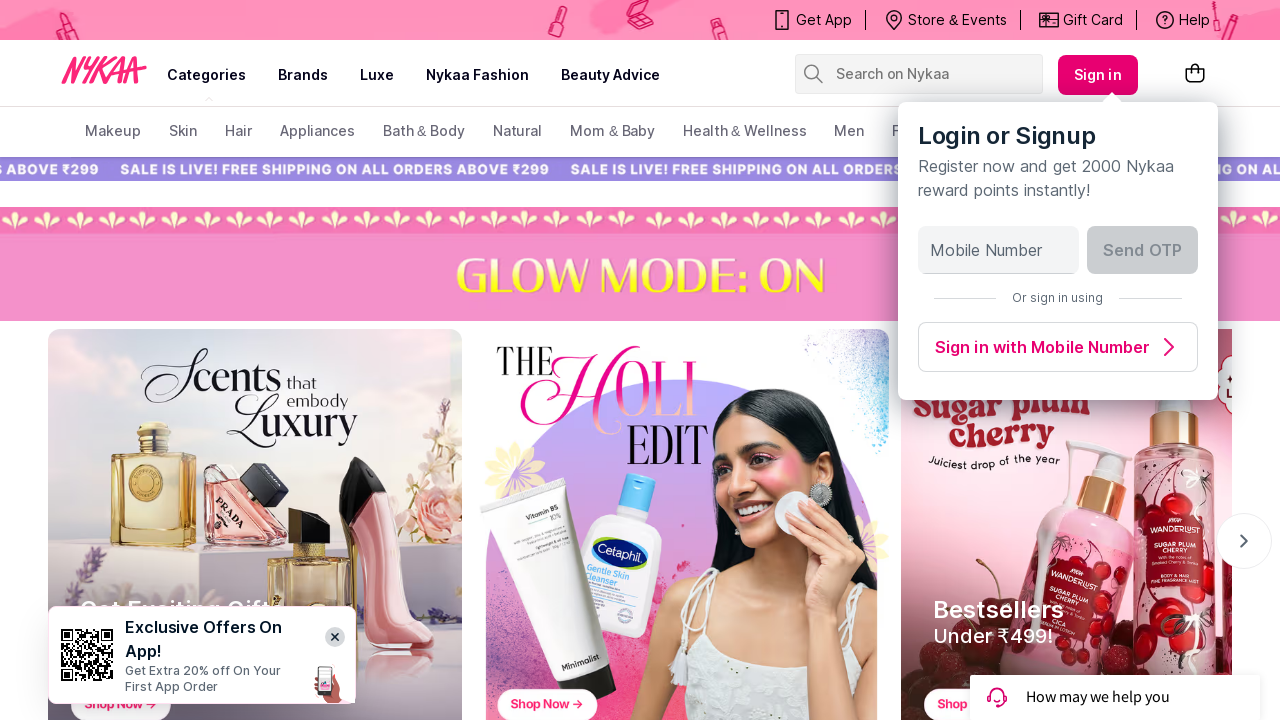

Waited for Nykaa homepage to reach domcontentloaded state
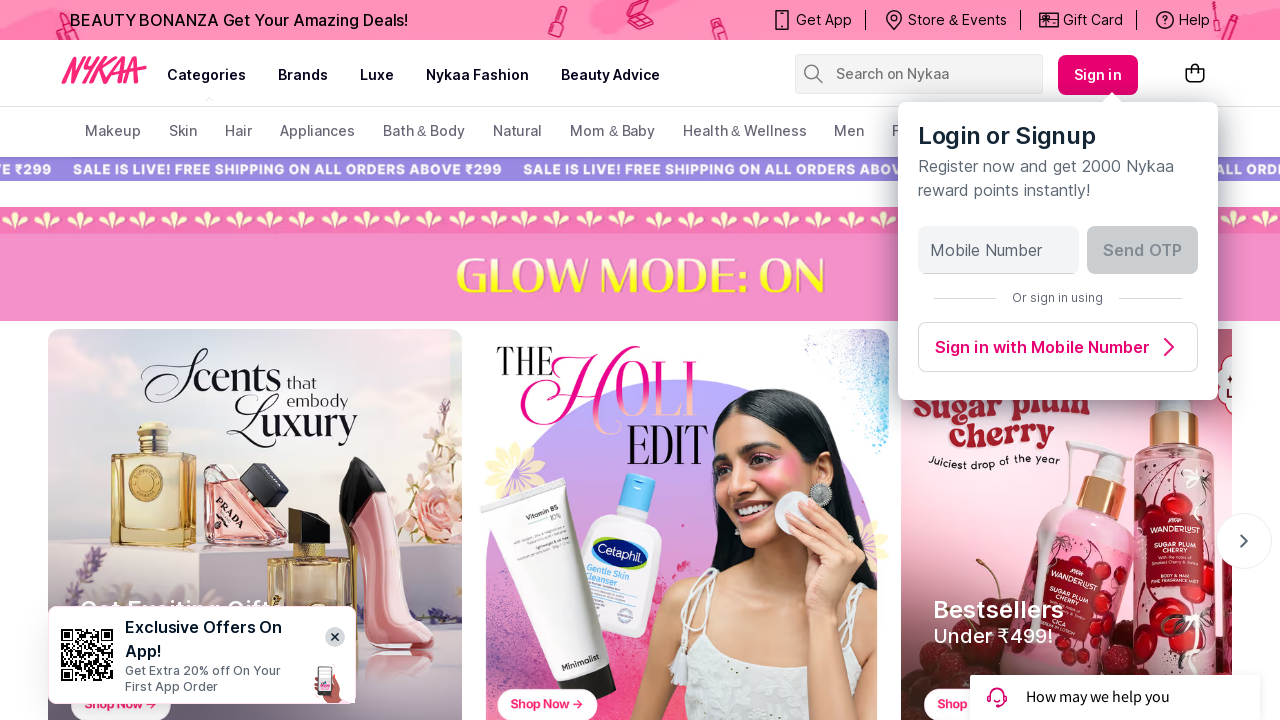

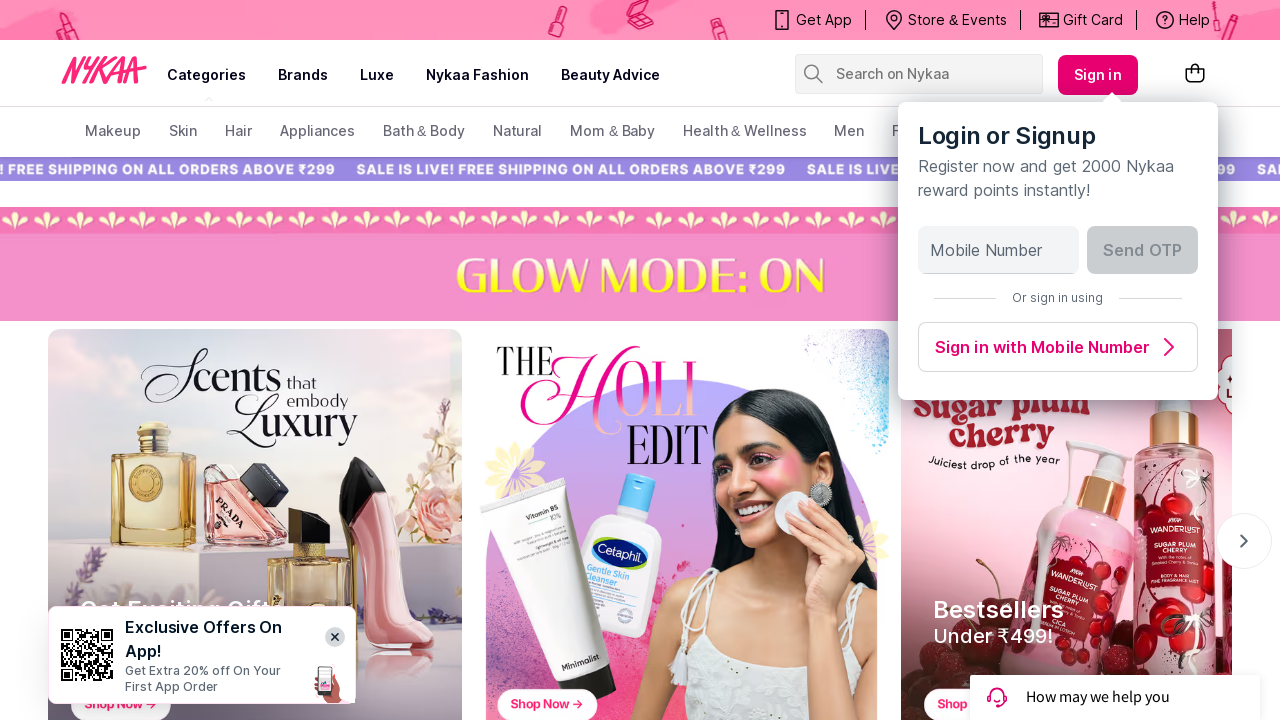